Navigates to the Checkboxes page, verifies the heading text, and checks the state of two checkboxes

Starting URL: http://the-internet.herokuapp.com/

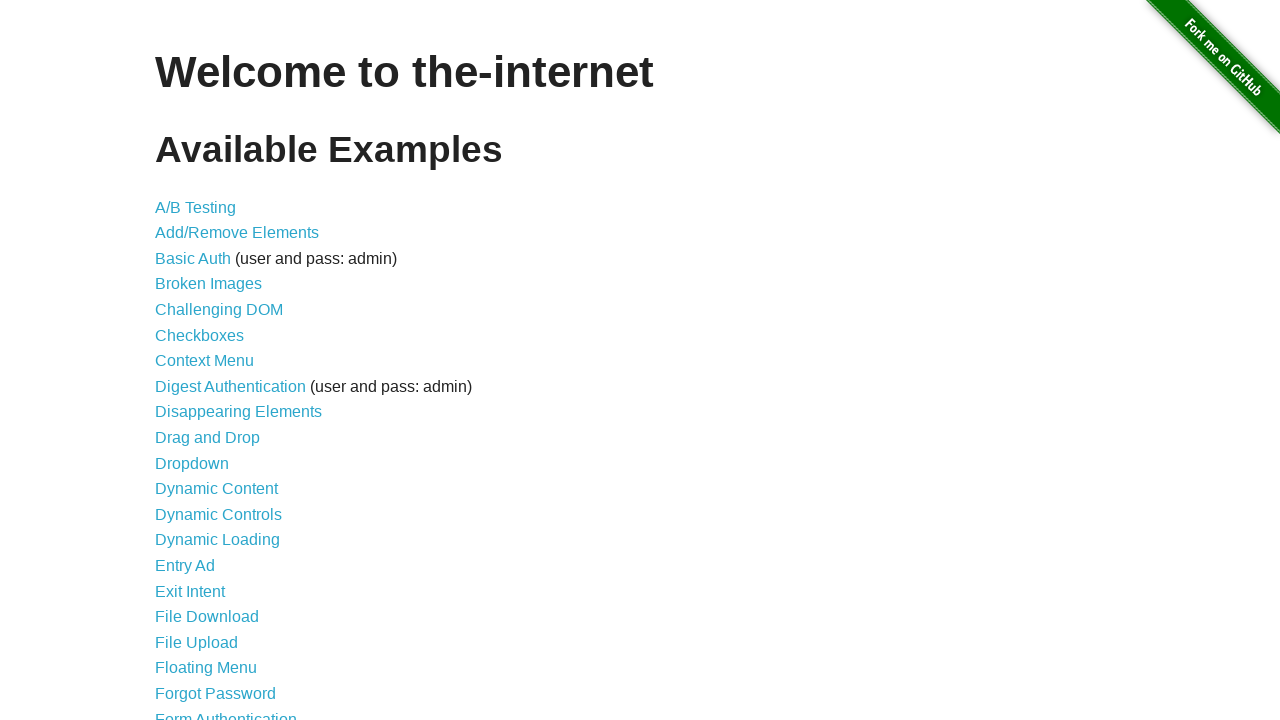

Clicked on Checkboxes link at (200, 335) on text=Checkboxes
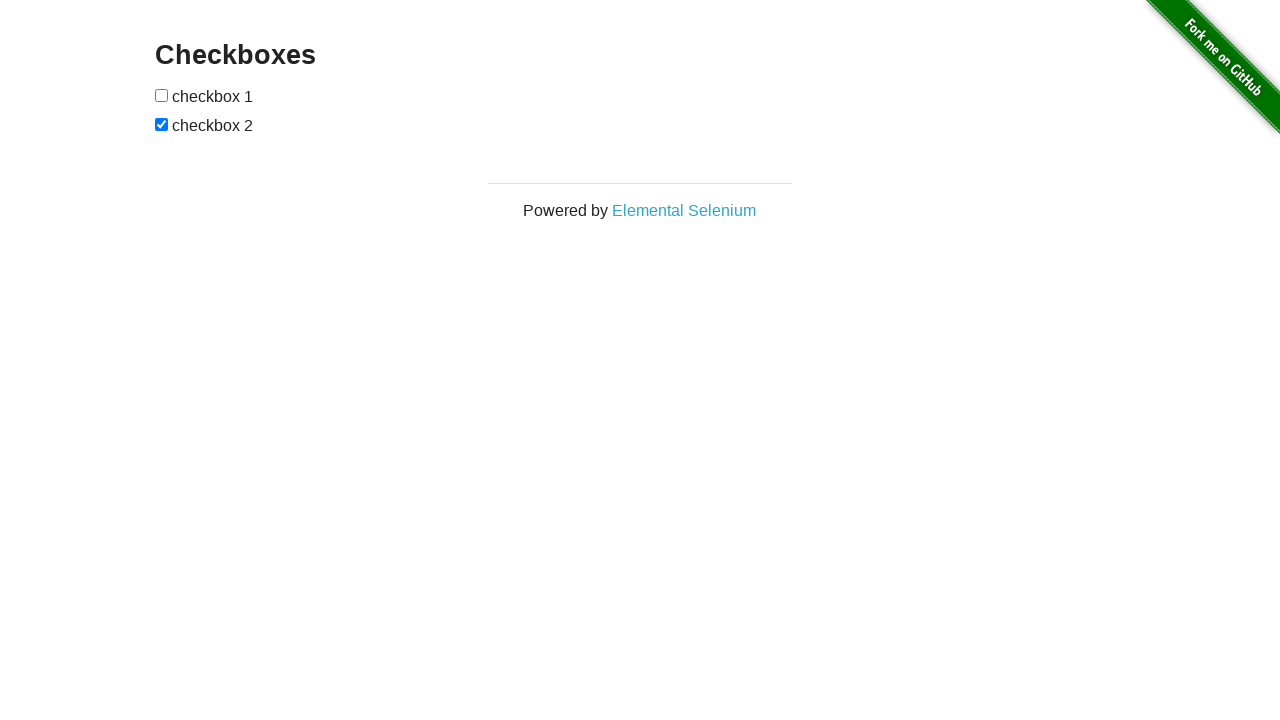

Checkboxes page heading loaded
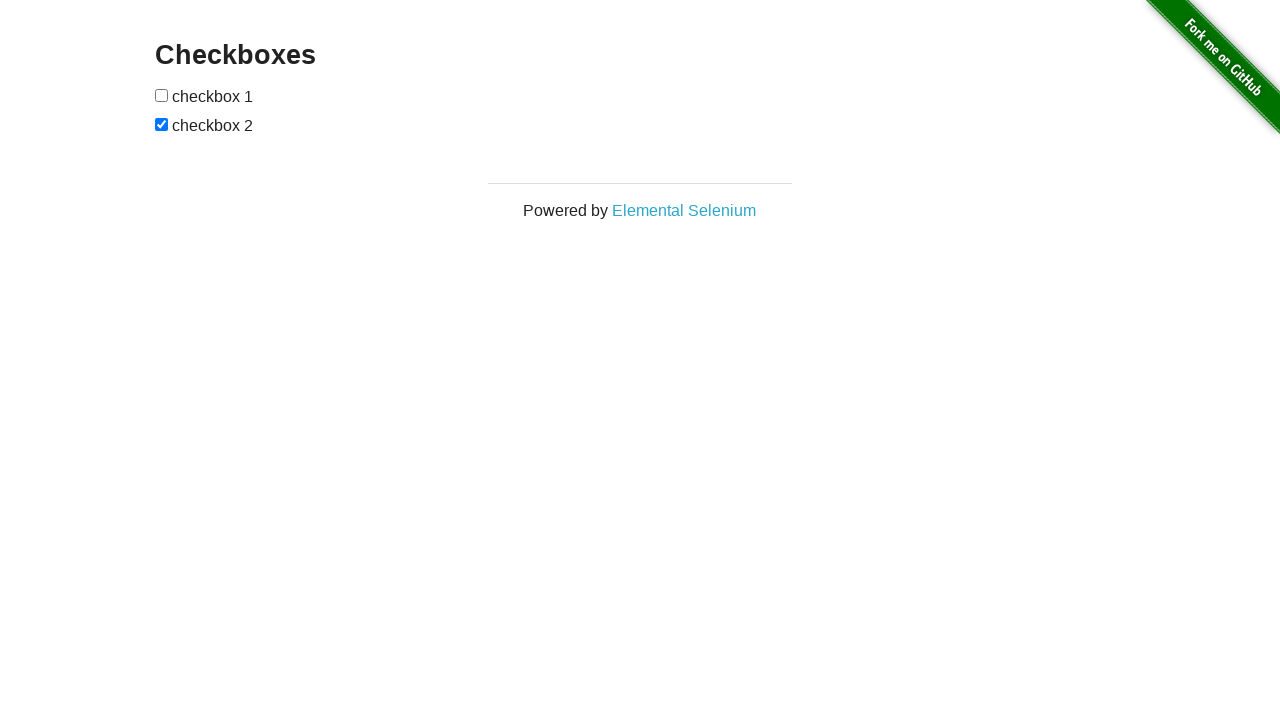

Located heading element
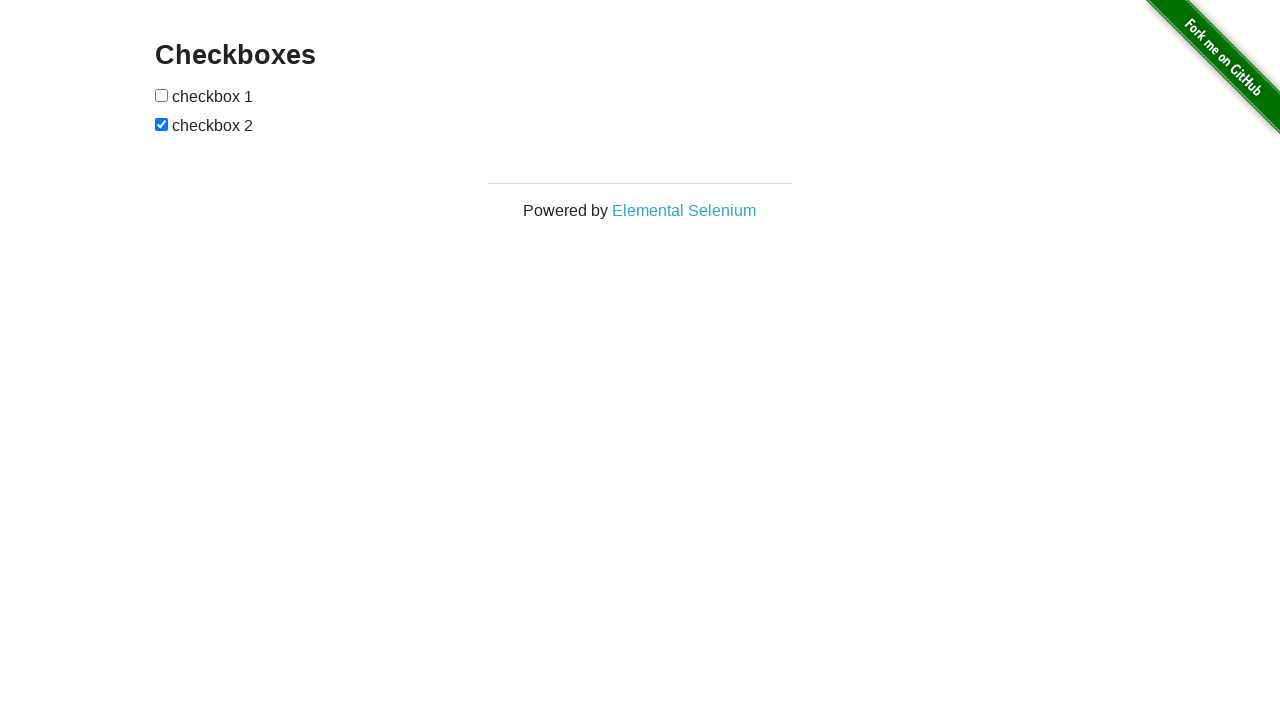

Verified heading text is 'Checkboxes'
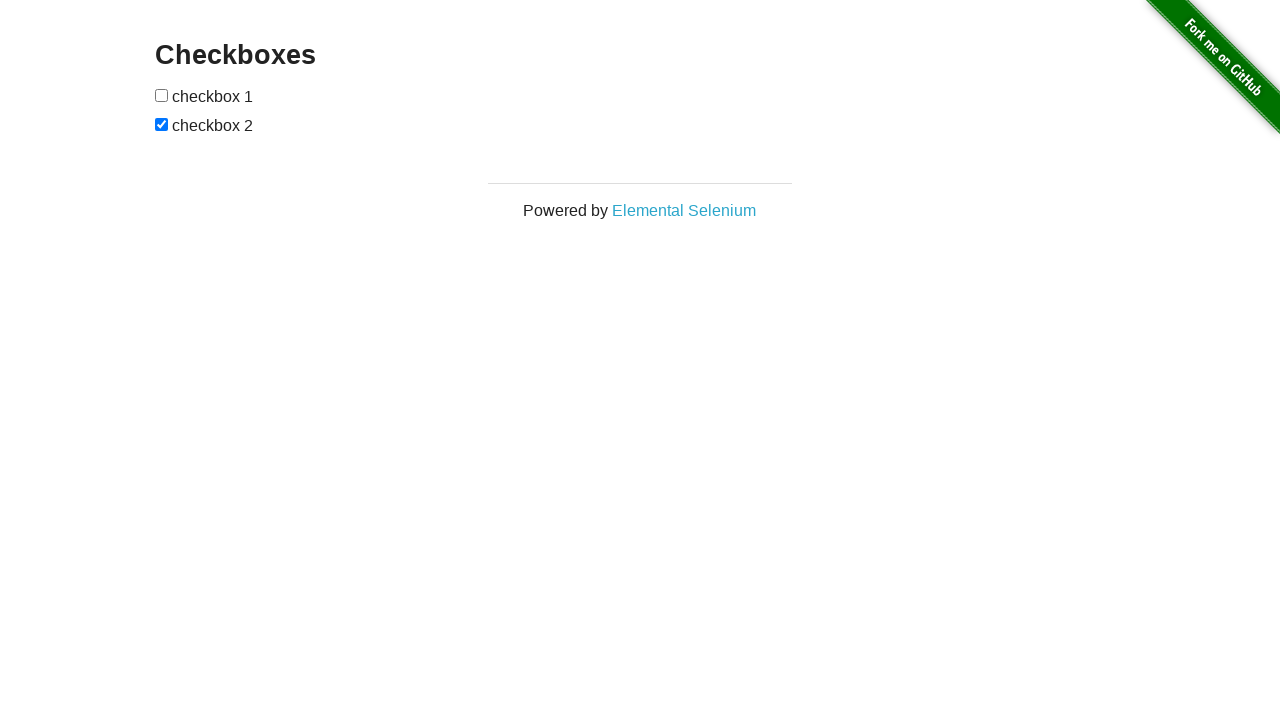

Located first checkbox element
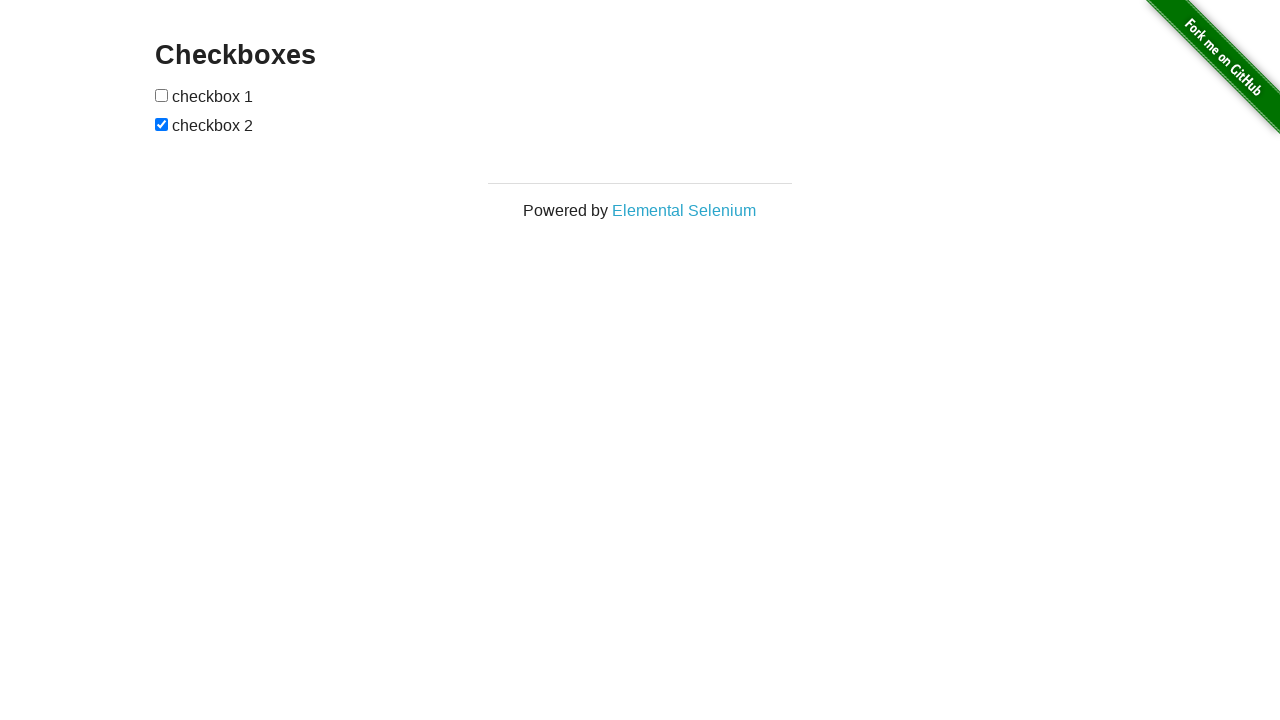

First checkbox is not checked
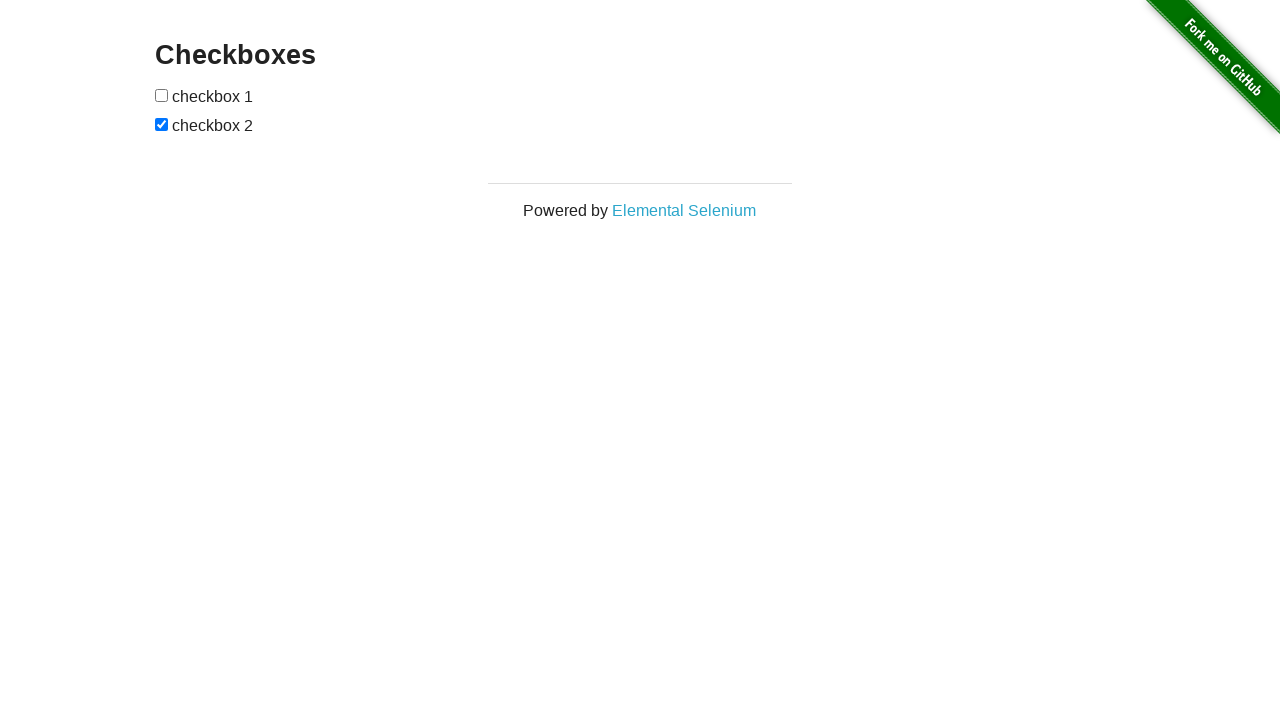

Located second checkbox element
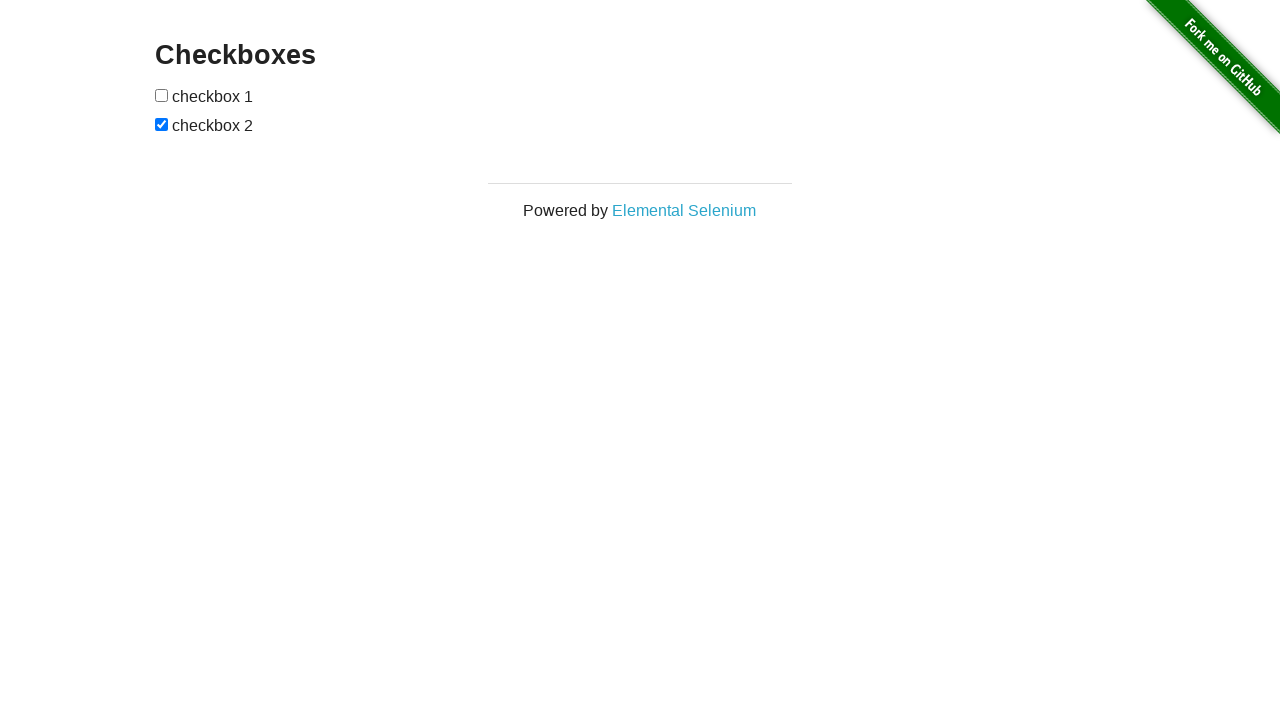

Second checkbox is checked
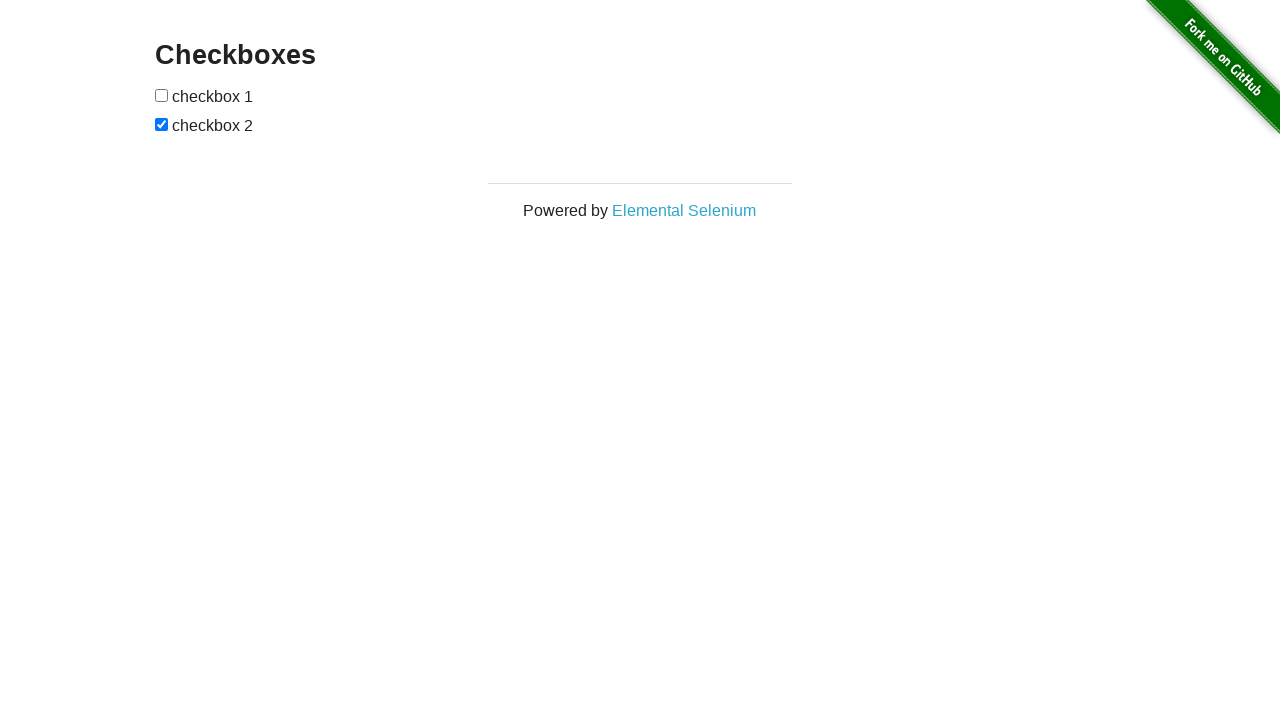

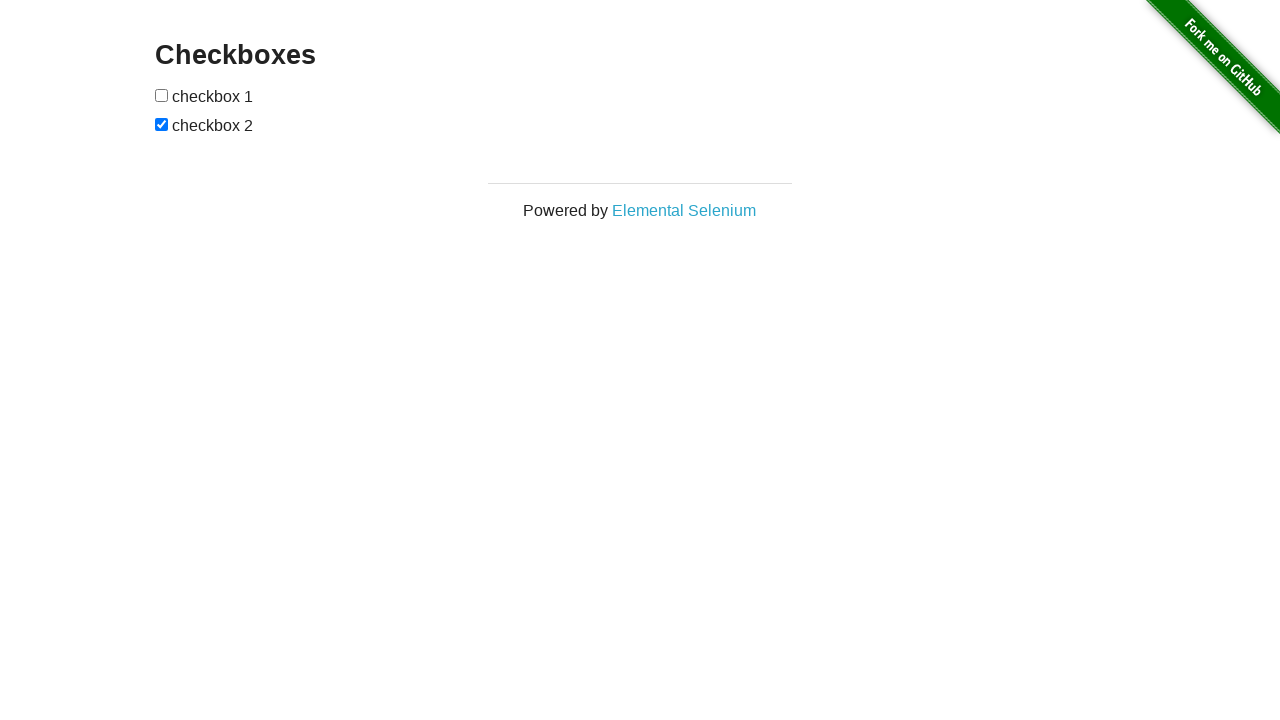